Tests the text box form on DemoQA by filling in full name, email, current address, and permanent address fields, then clicking the submit button.

Starting URL: https://demoqa.com/text-box

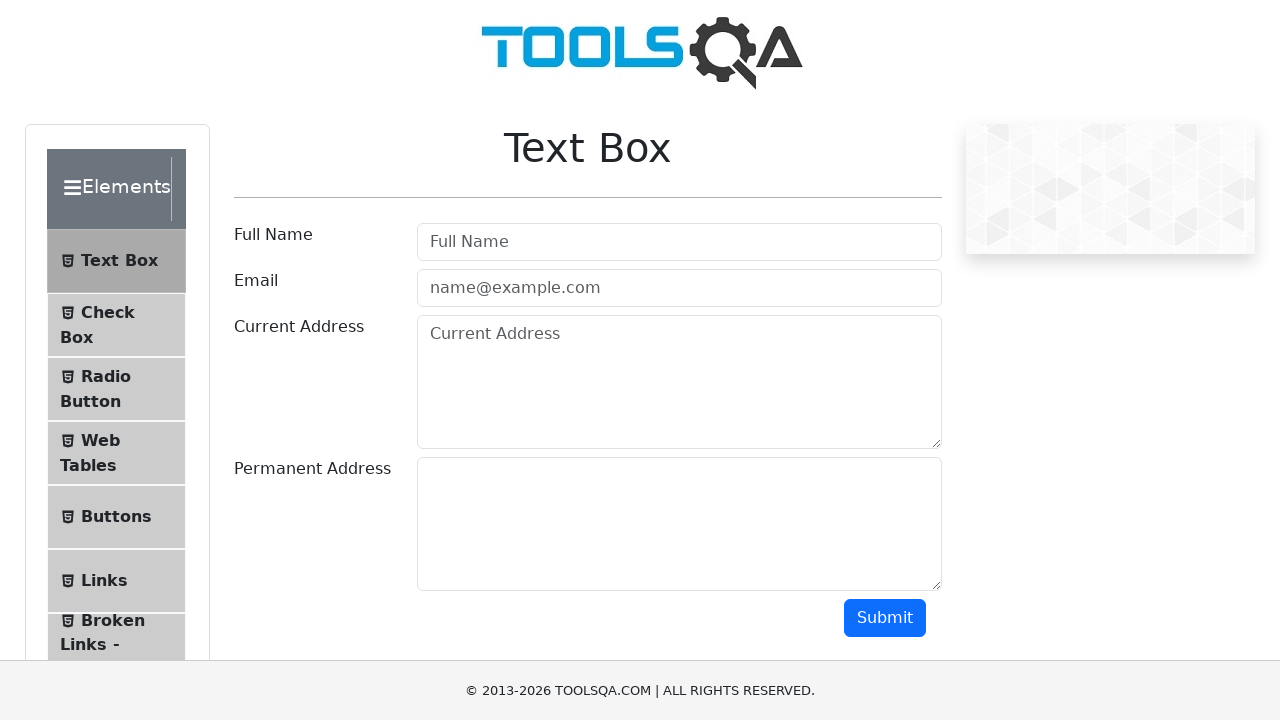

Filled in full name field with 'Teofil Ursan' on #userName
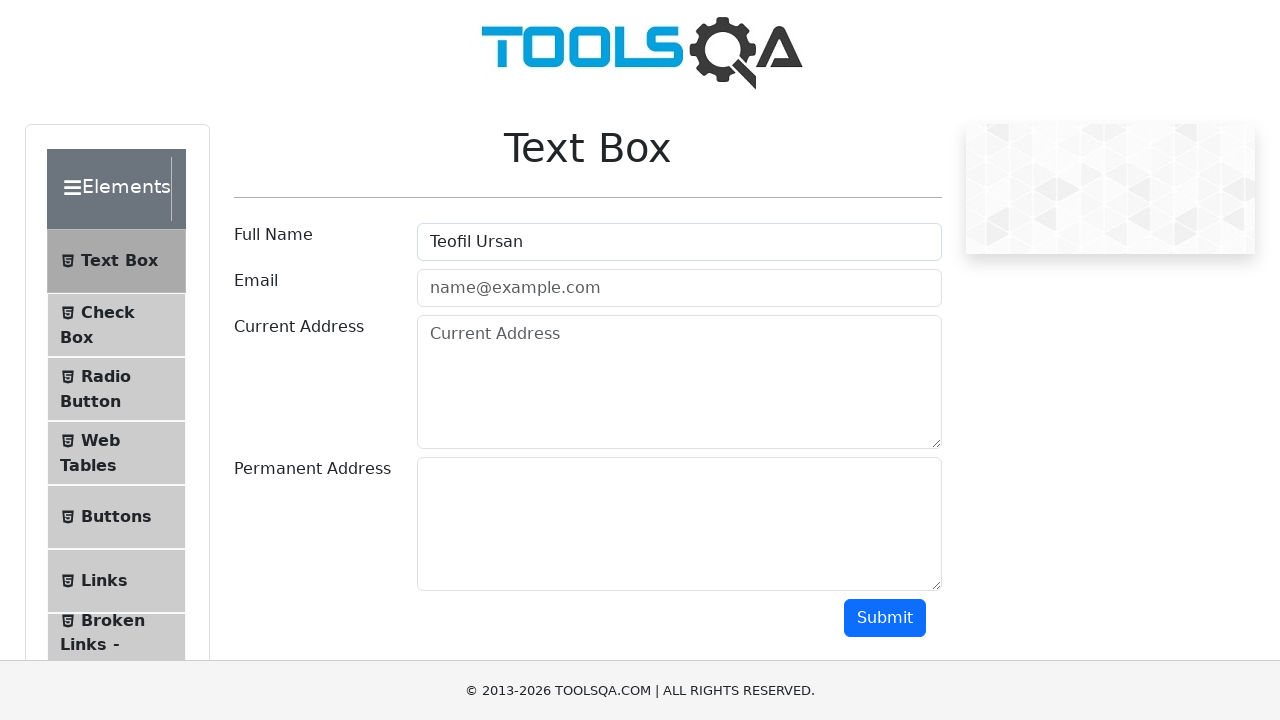

Filled in email field with 'teo@test.com' on #userEmail
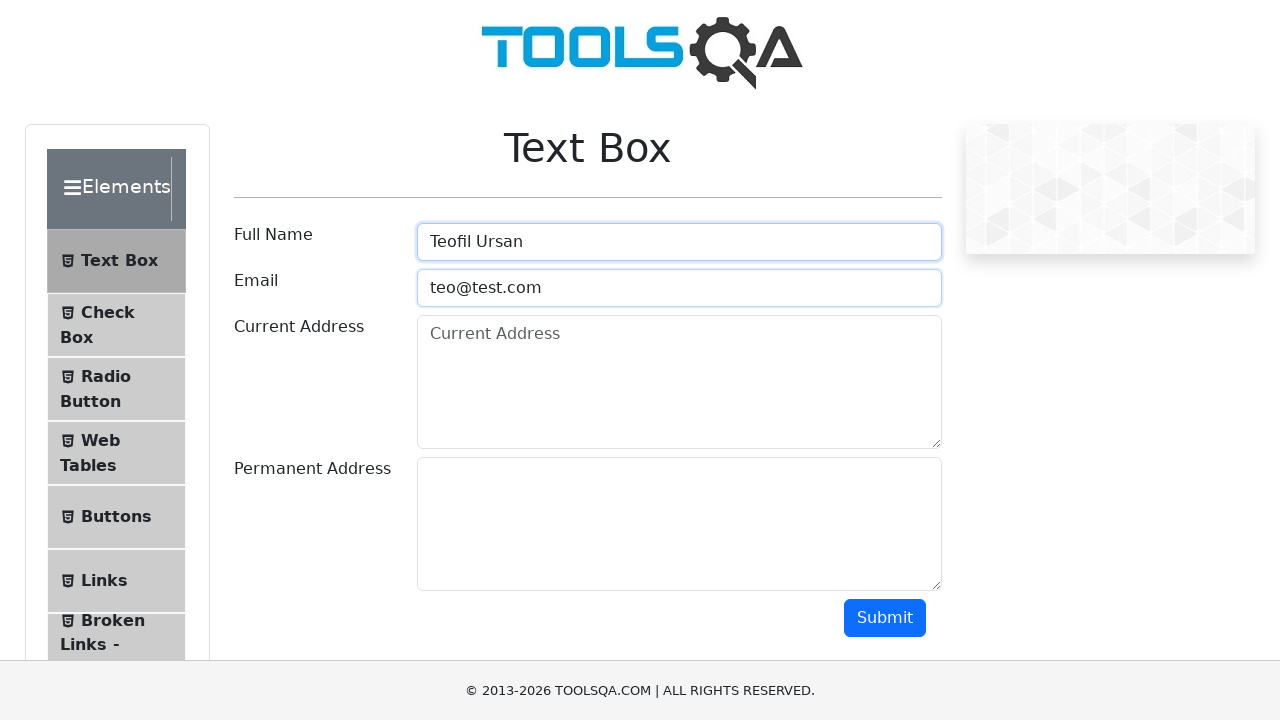

Filled in current address field with 'Iasi' on #currentAddress
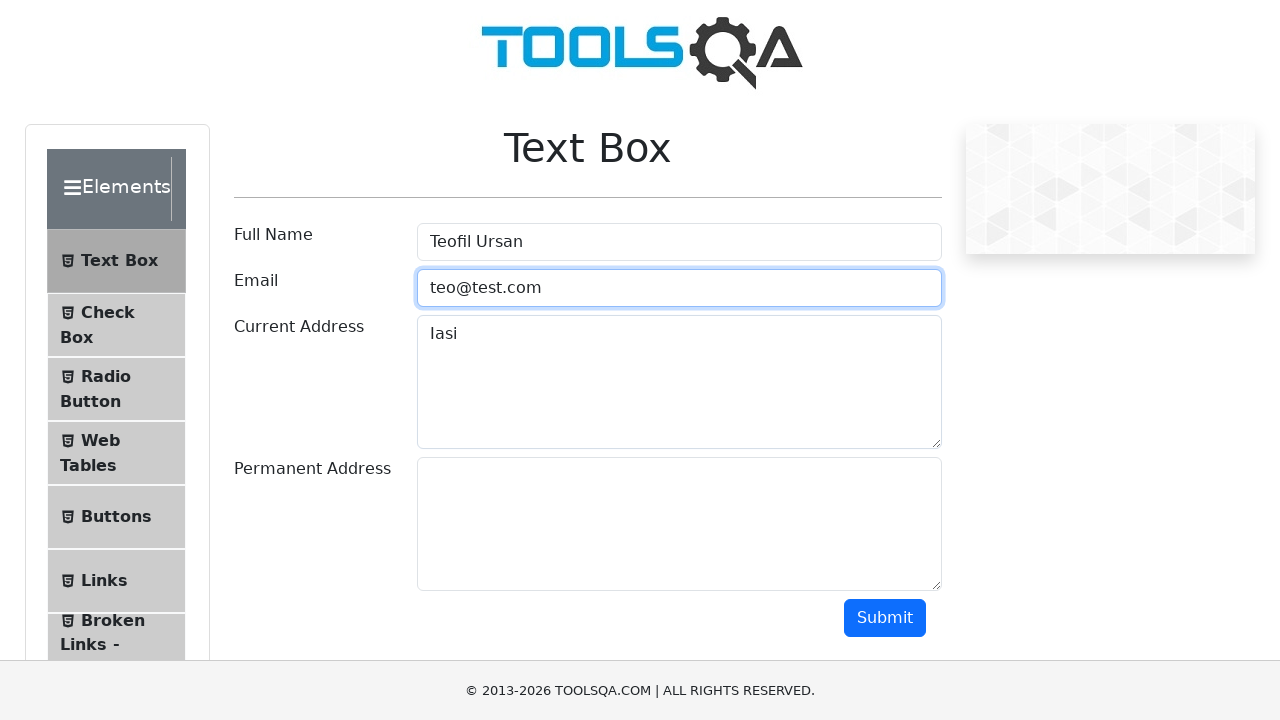

Filled in permanent address field with 'Iasi' on #permanentAddress
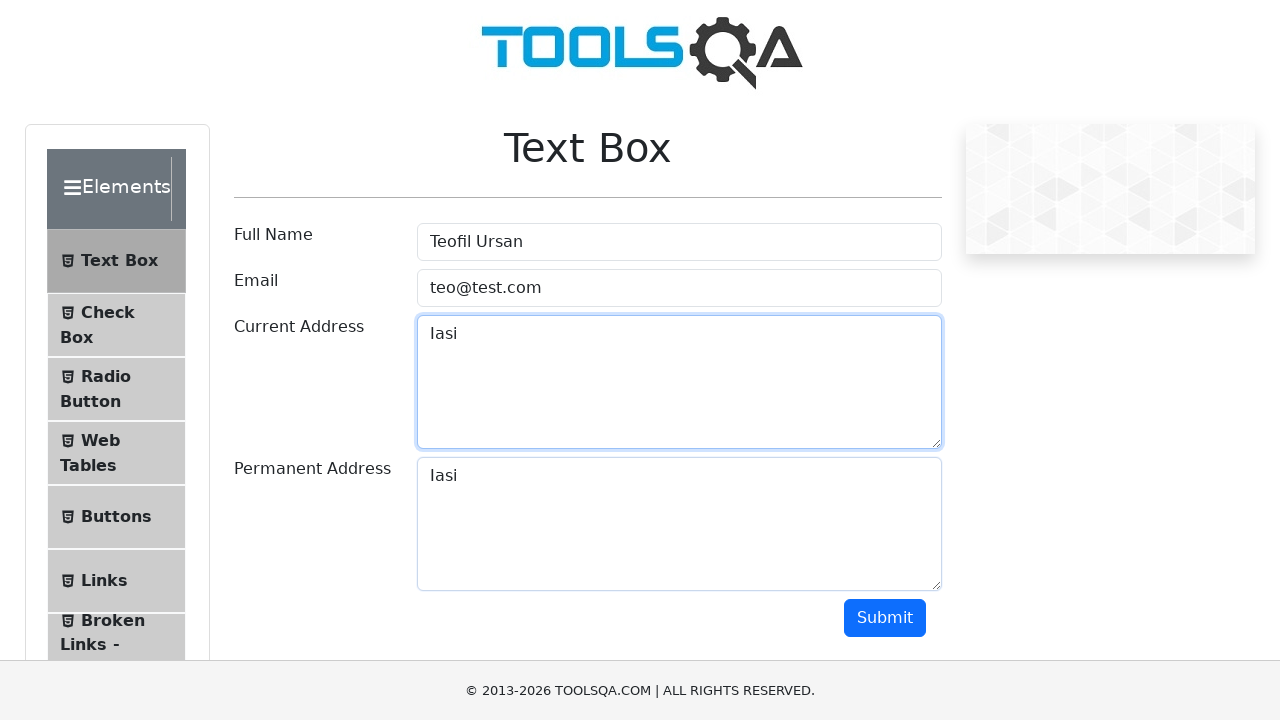

Clicked submit button to submit the form at (885, 618) on #submit
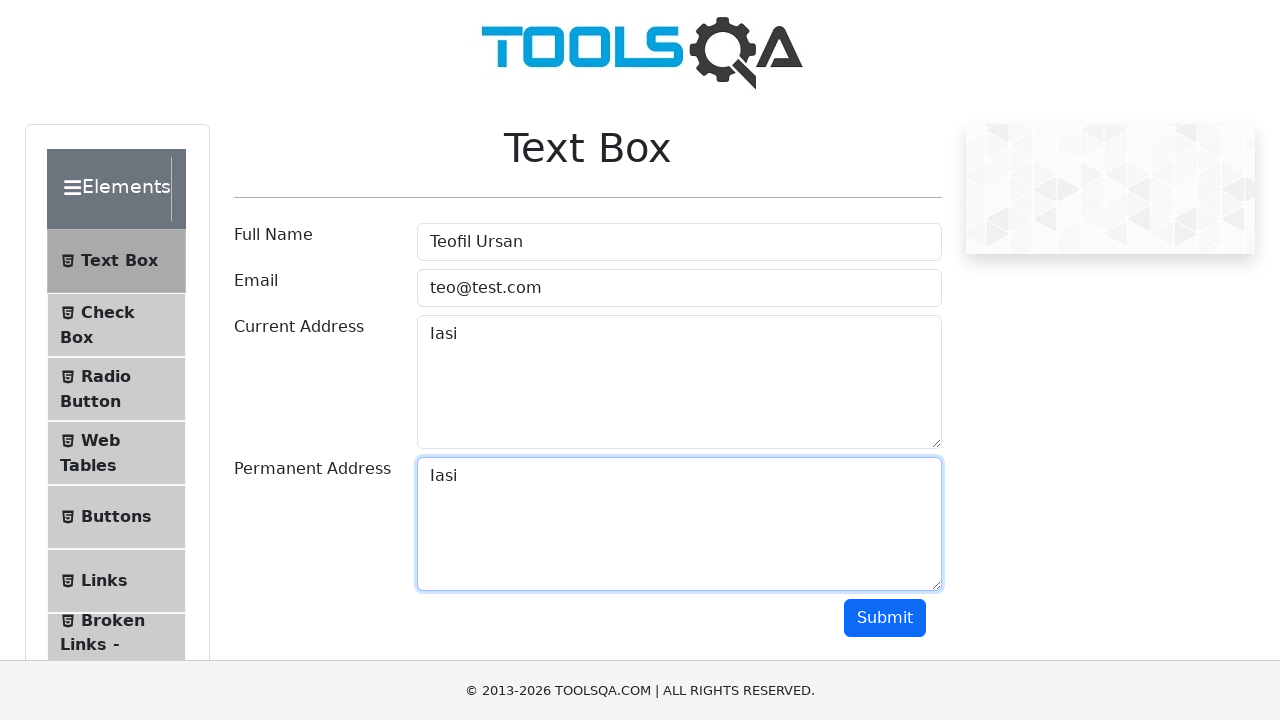

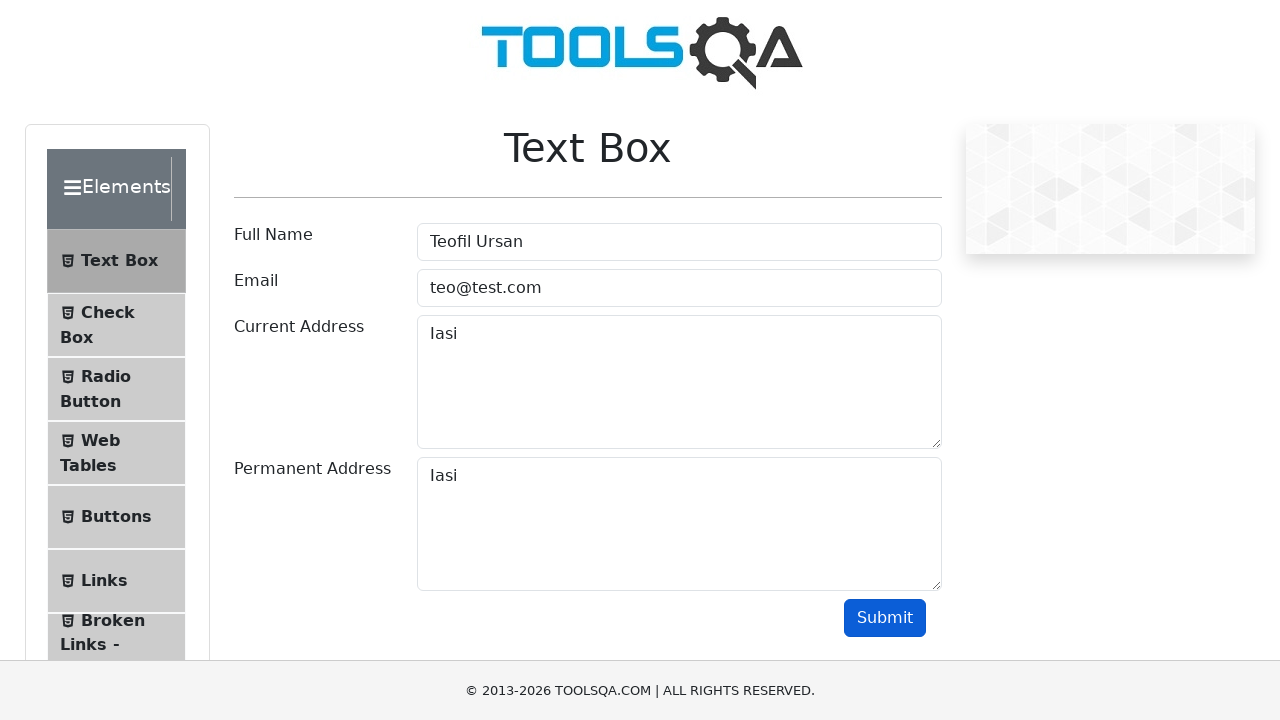